Verifies that the Top Deals page displays a table with correct headers (Veg/fruit name, Price, Discount price) and that each row contains 3 cells of data.

Starting URL: https://rahulshettyacademy.com/seleniumPractise/#/offers

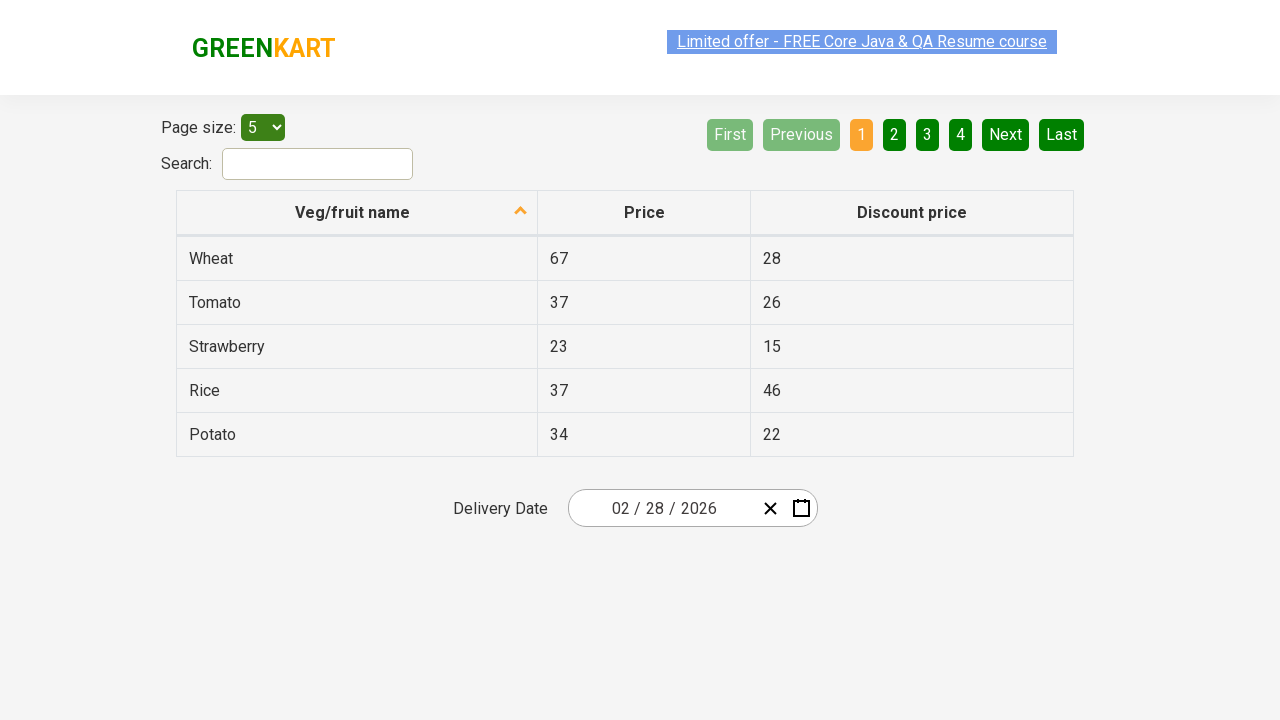

Waited for Top Deals table to load
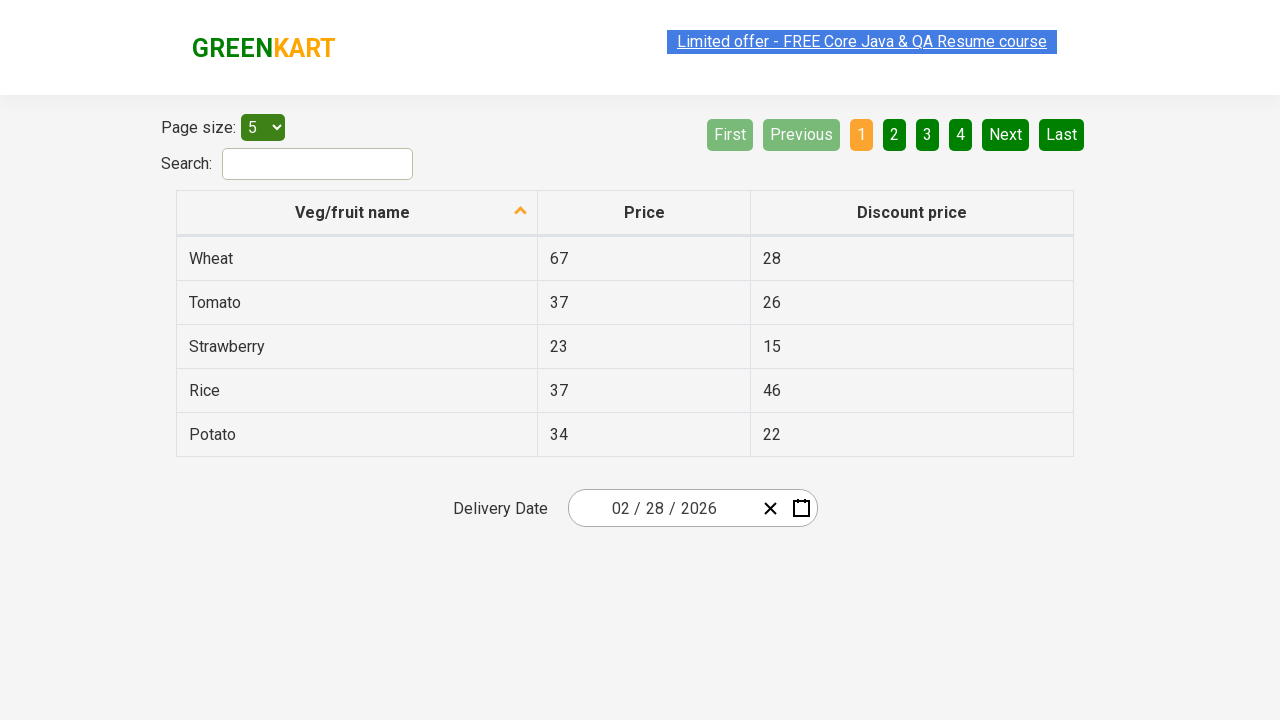

Verified that the Top Deals table is visible
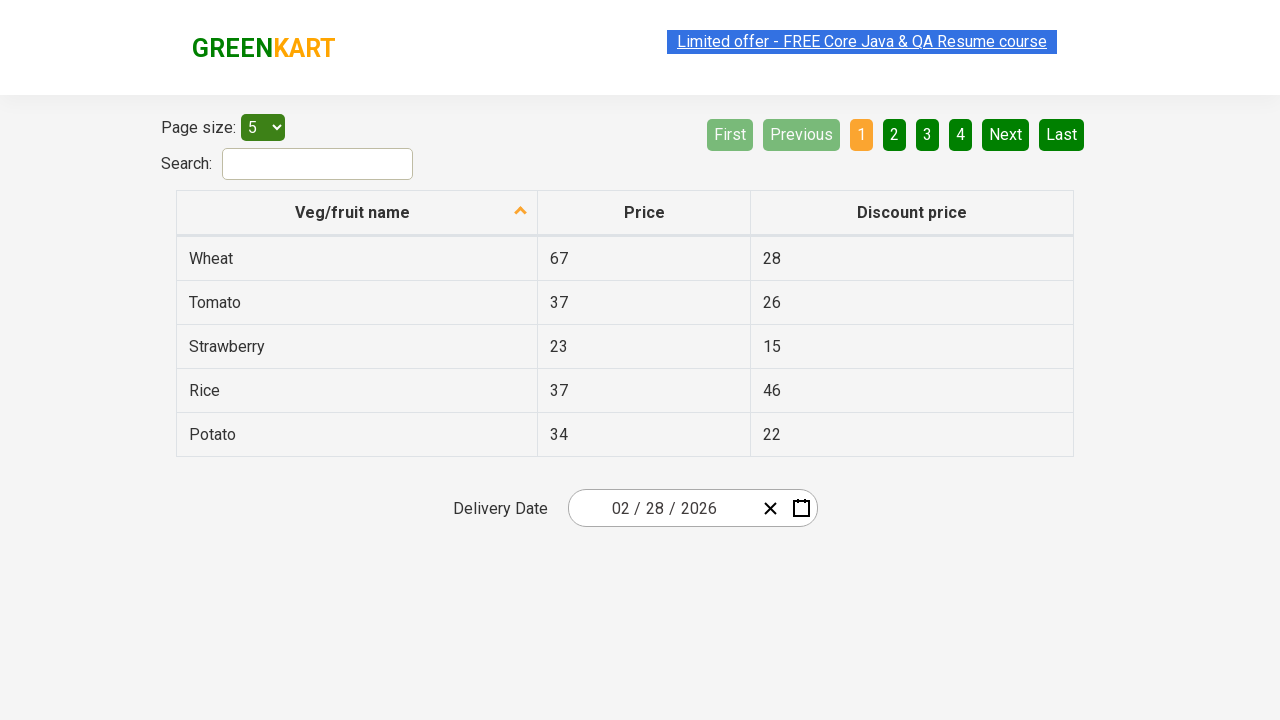

Verified that the table contains at least 1 data row (found 5 rows)
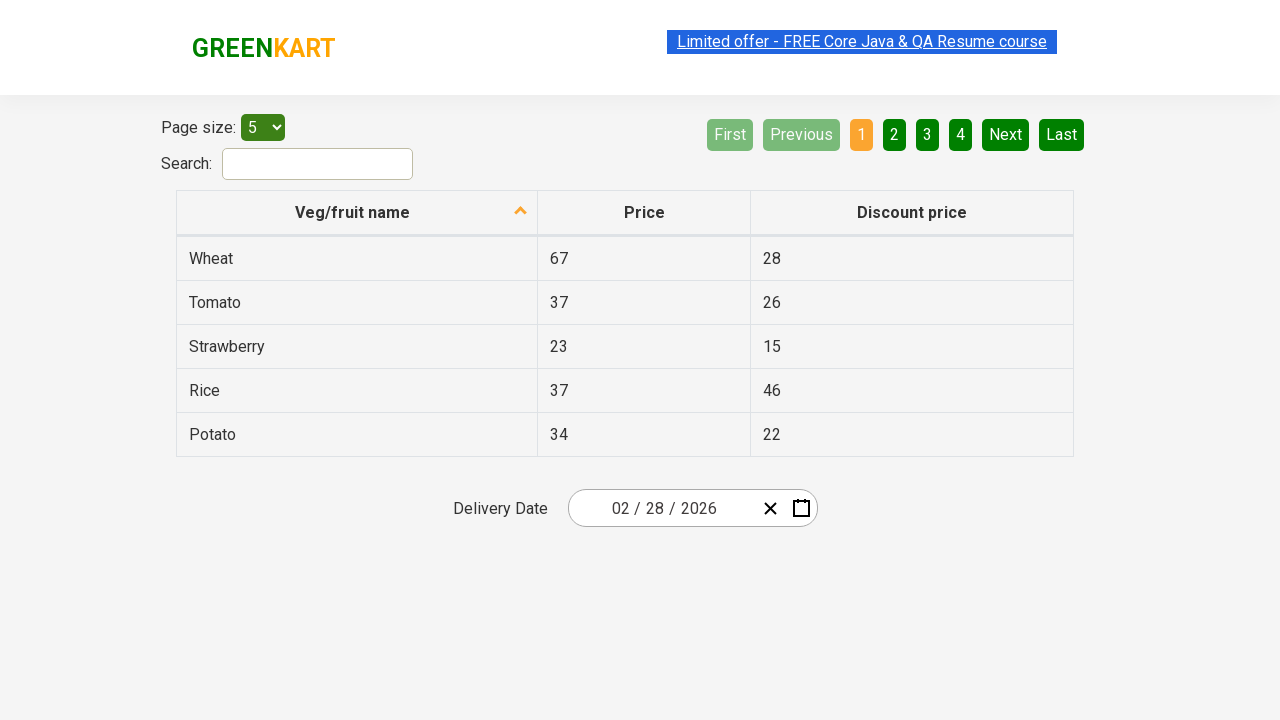

Verified first header contains 'Veg/fruit name'
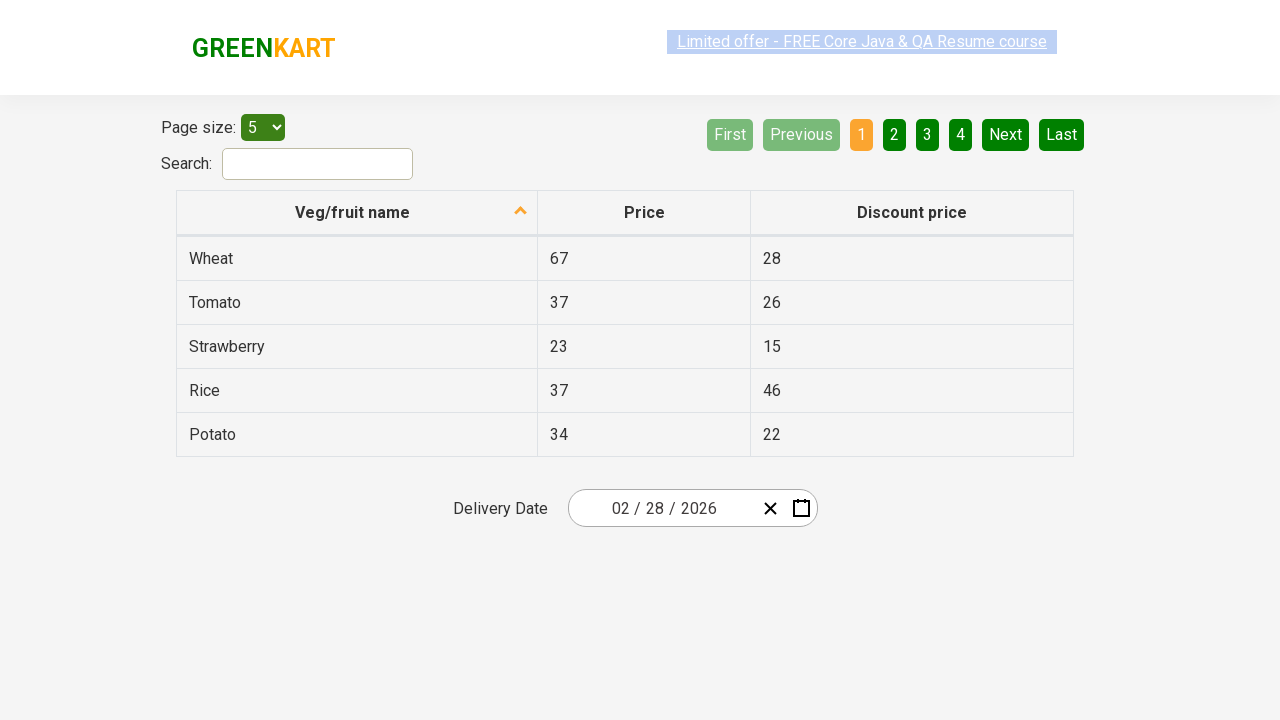

Verified second header contains 'Price'
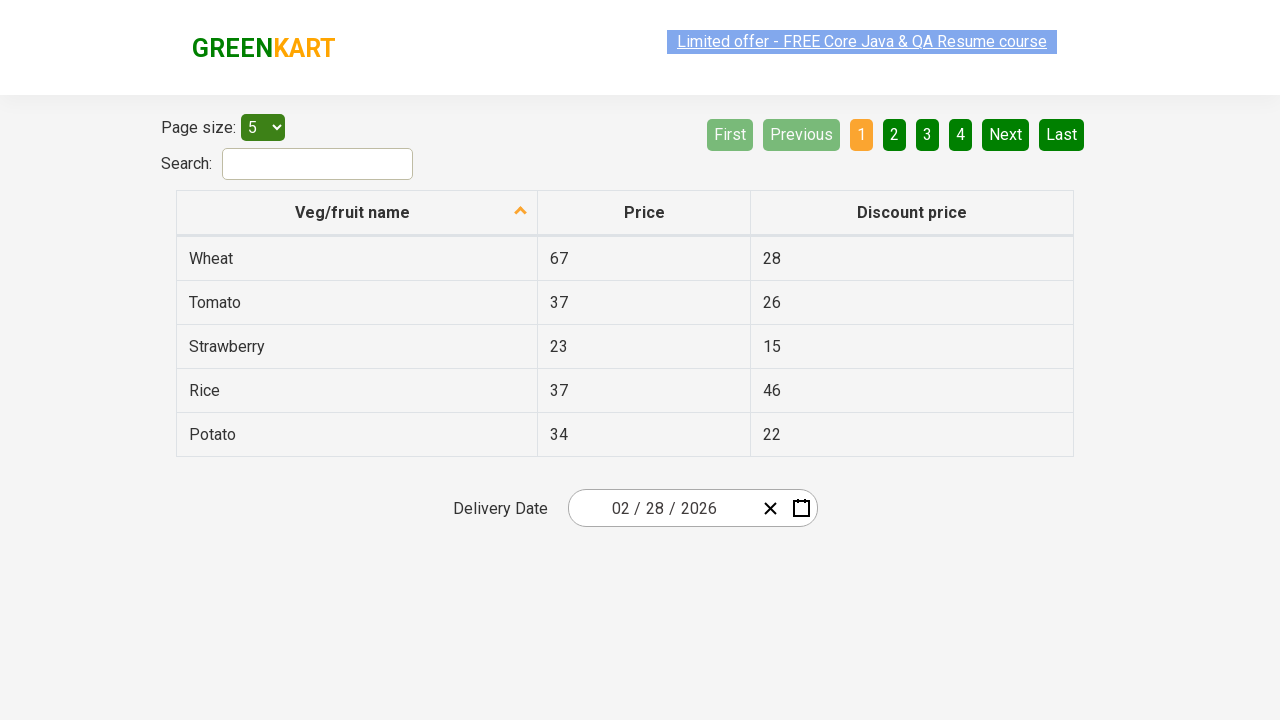

Verified third header contains 'Discount price'
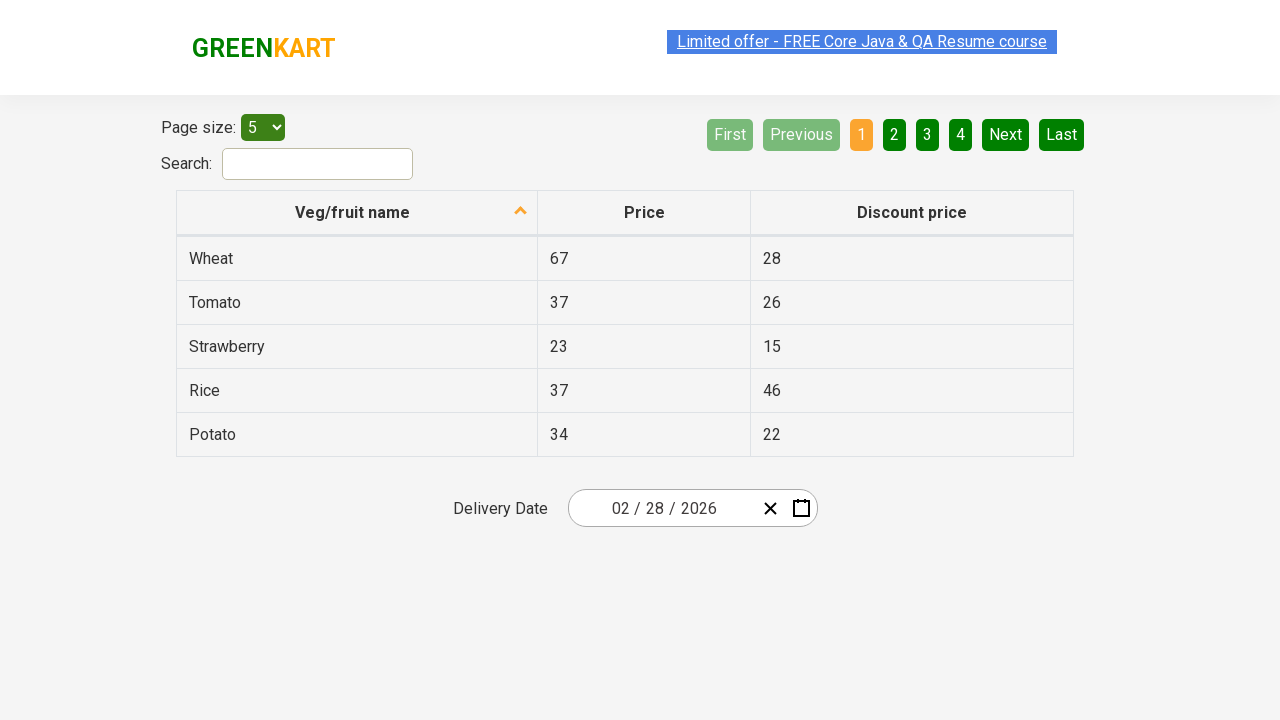

Verified row 1 contains exactly 3 cells
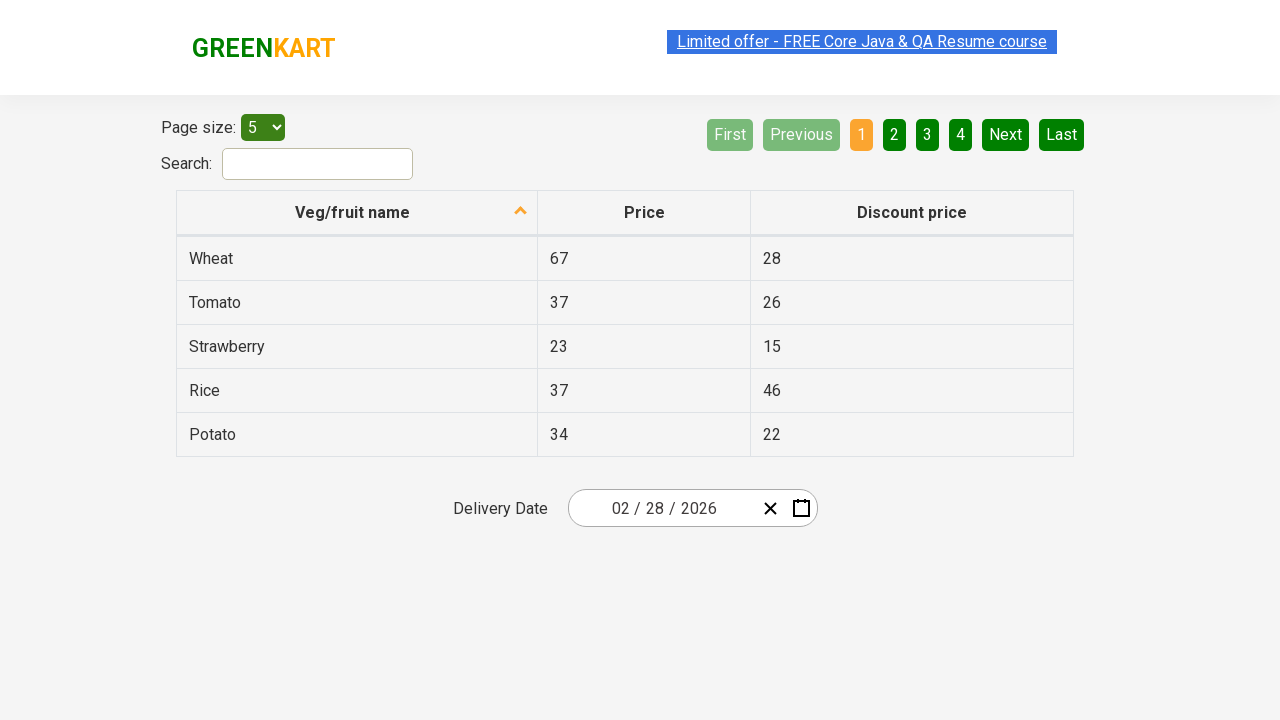

Verified row 2 contains exactly 3 cells
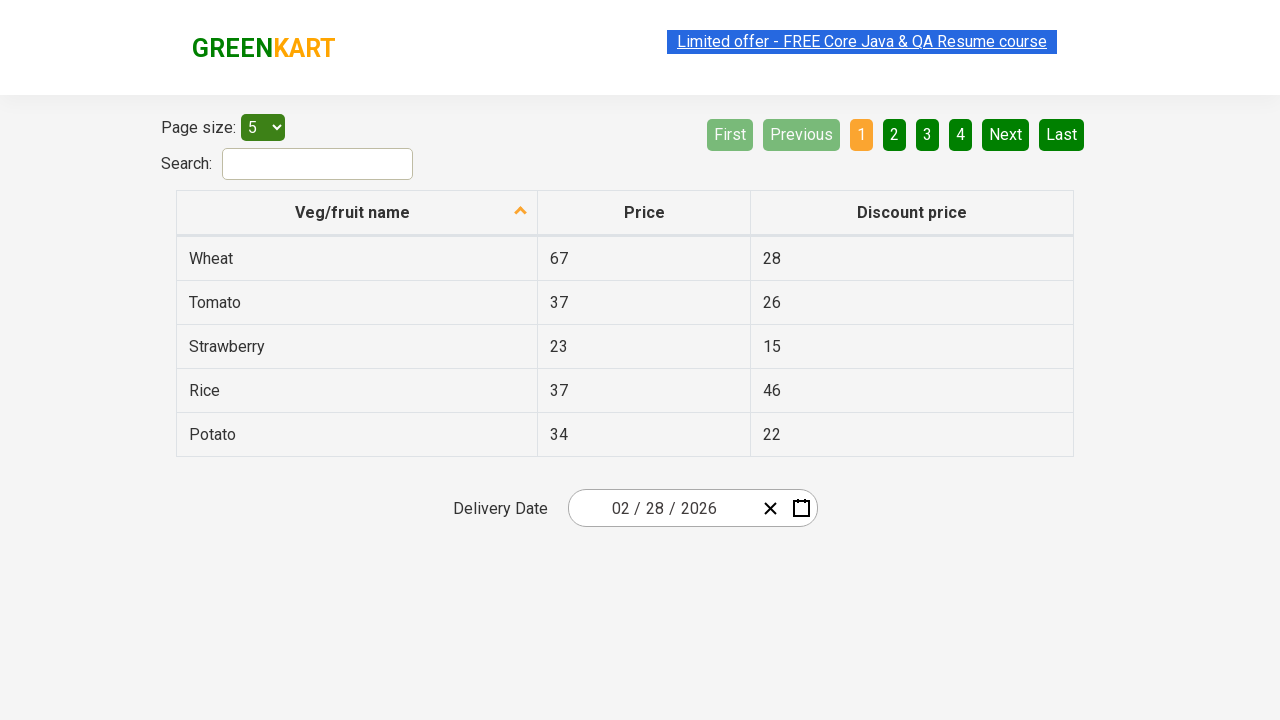

Verified row 3 contains exactly 3 cells
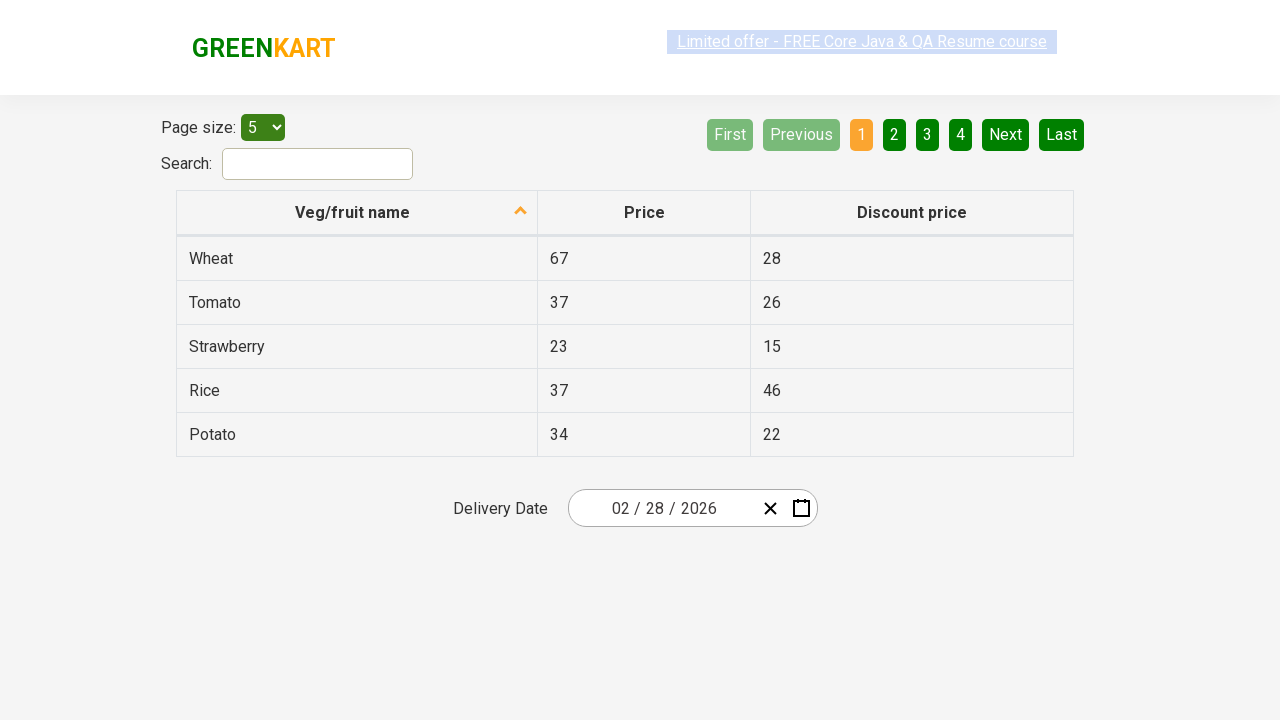

Verified row 4 contains exactly 3 cells
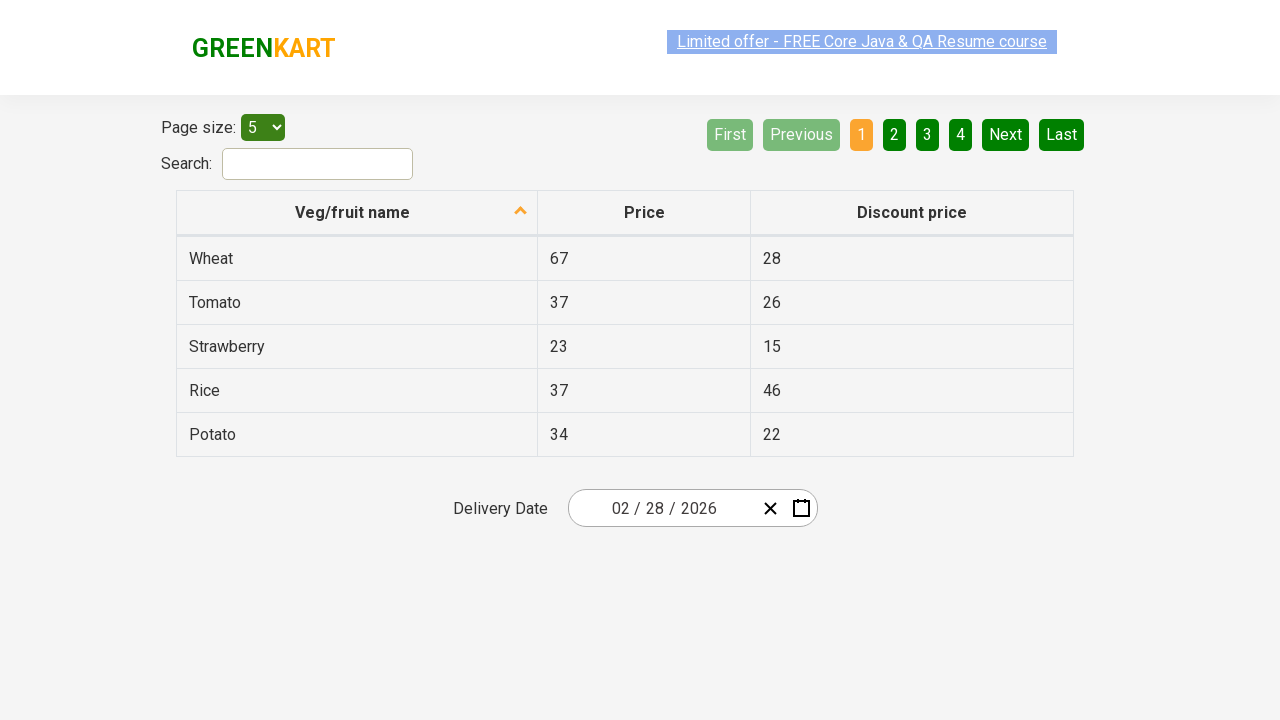

Verified row 5 contains exactly 3 cells
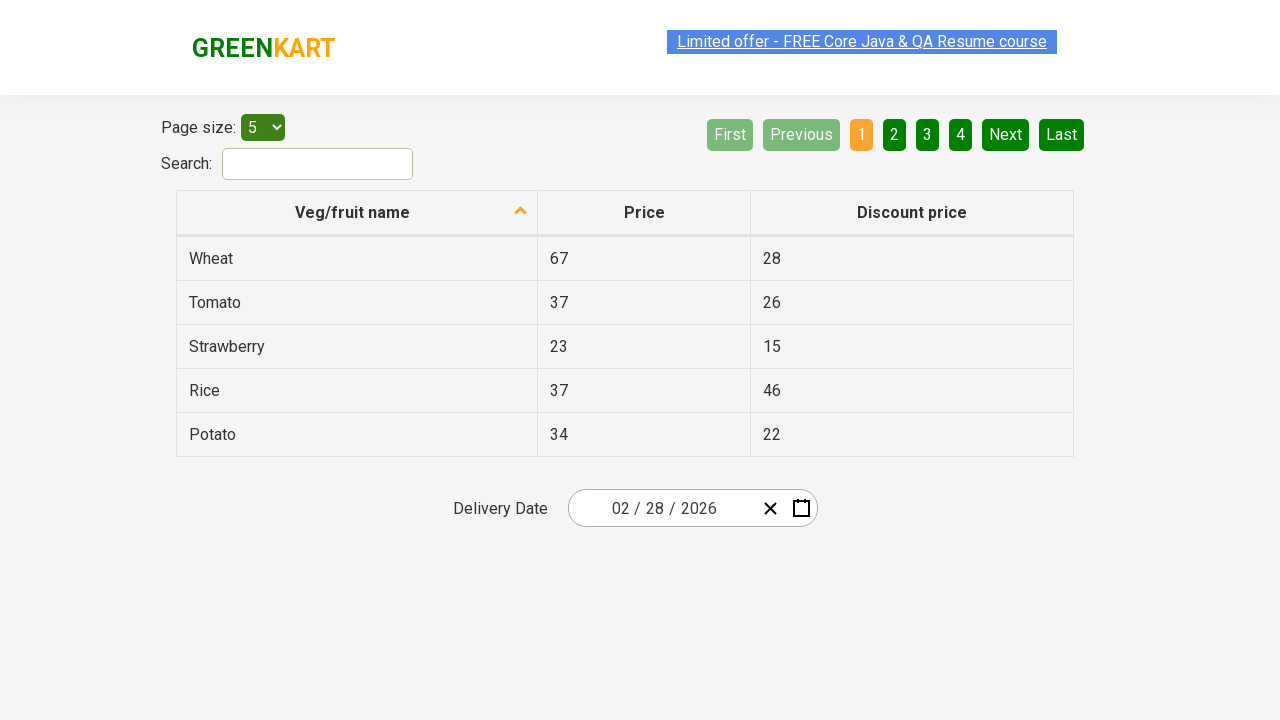

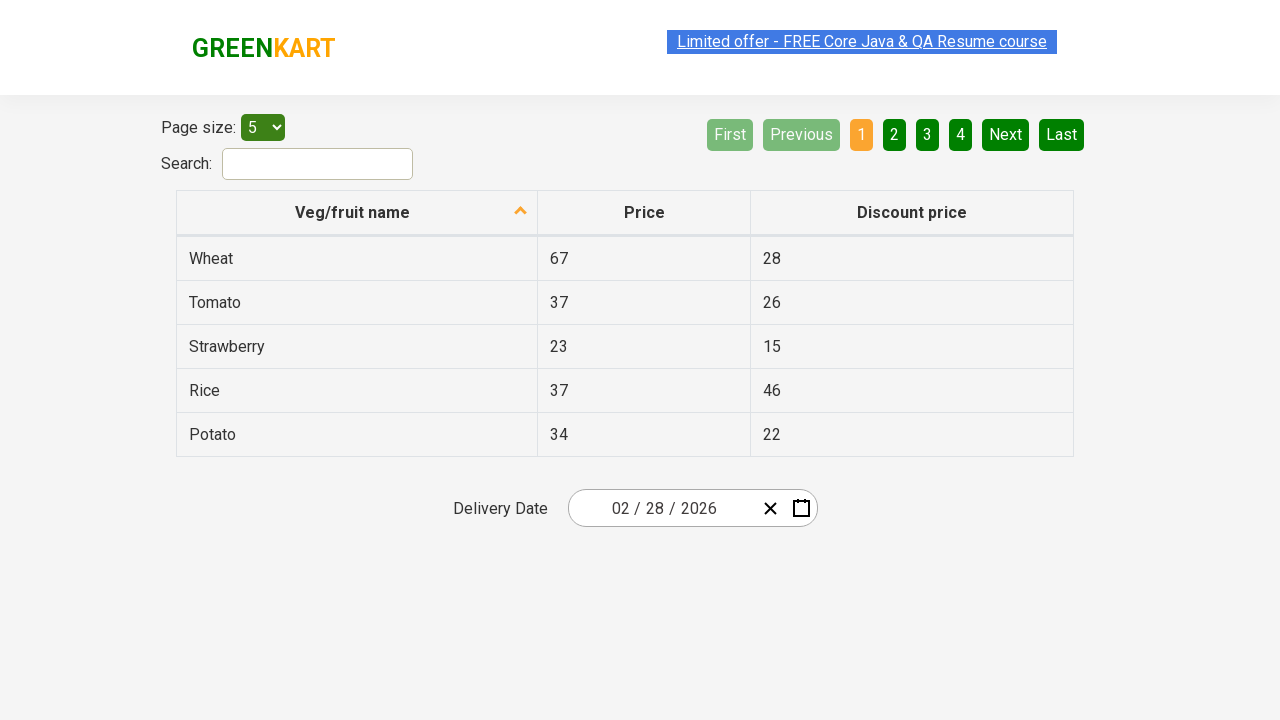